Opens the javaguru.lv main page and maximizes the browser window to verify the page loads successfully.

Starting URL: http://javaguru.lv

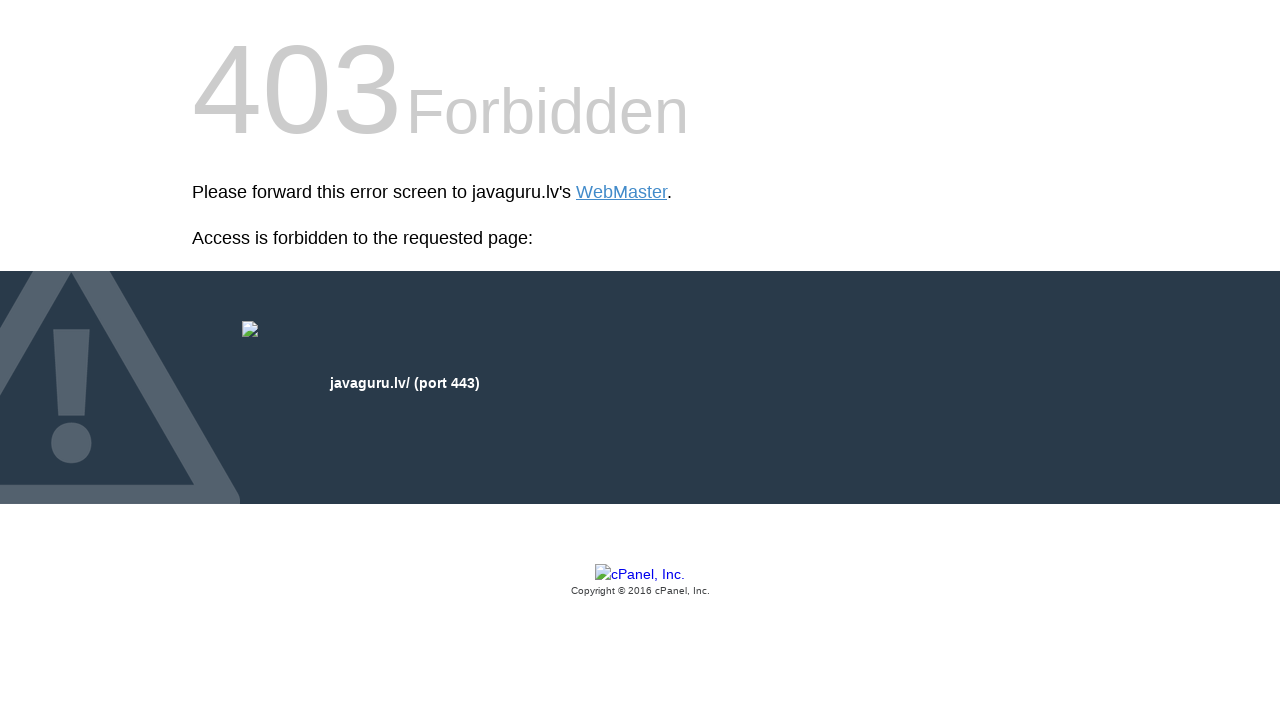

Set viewport size to 1920x1080
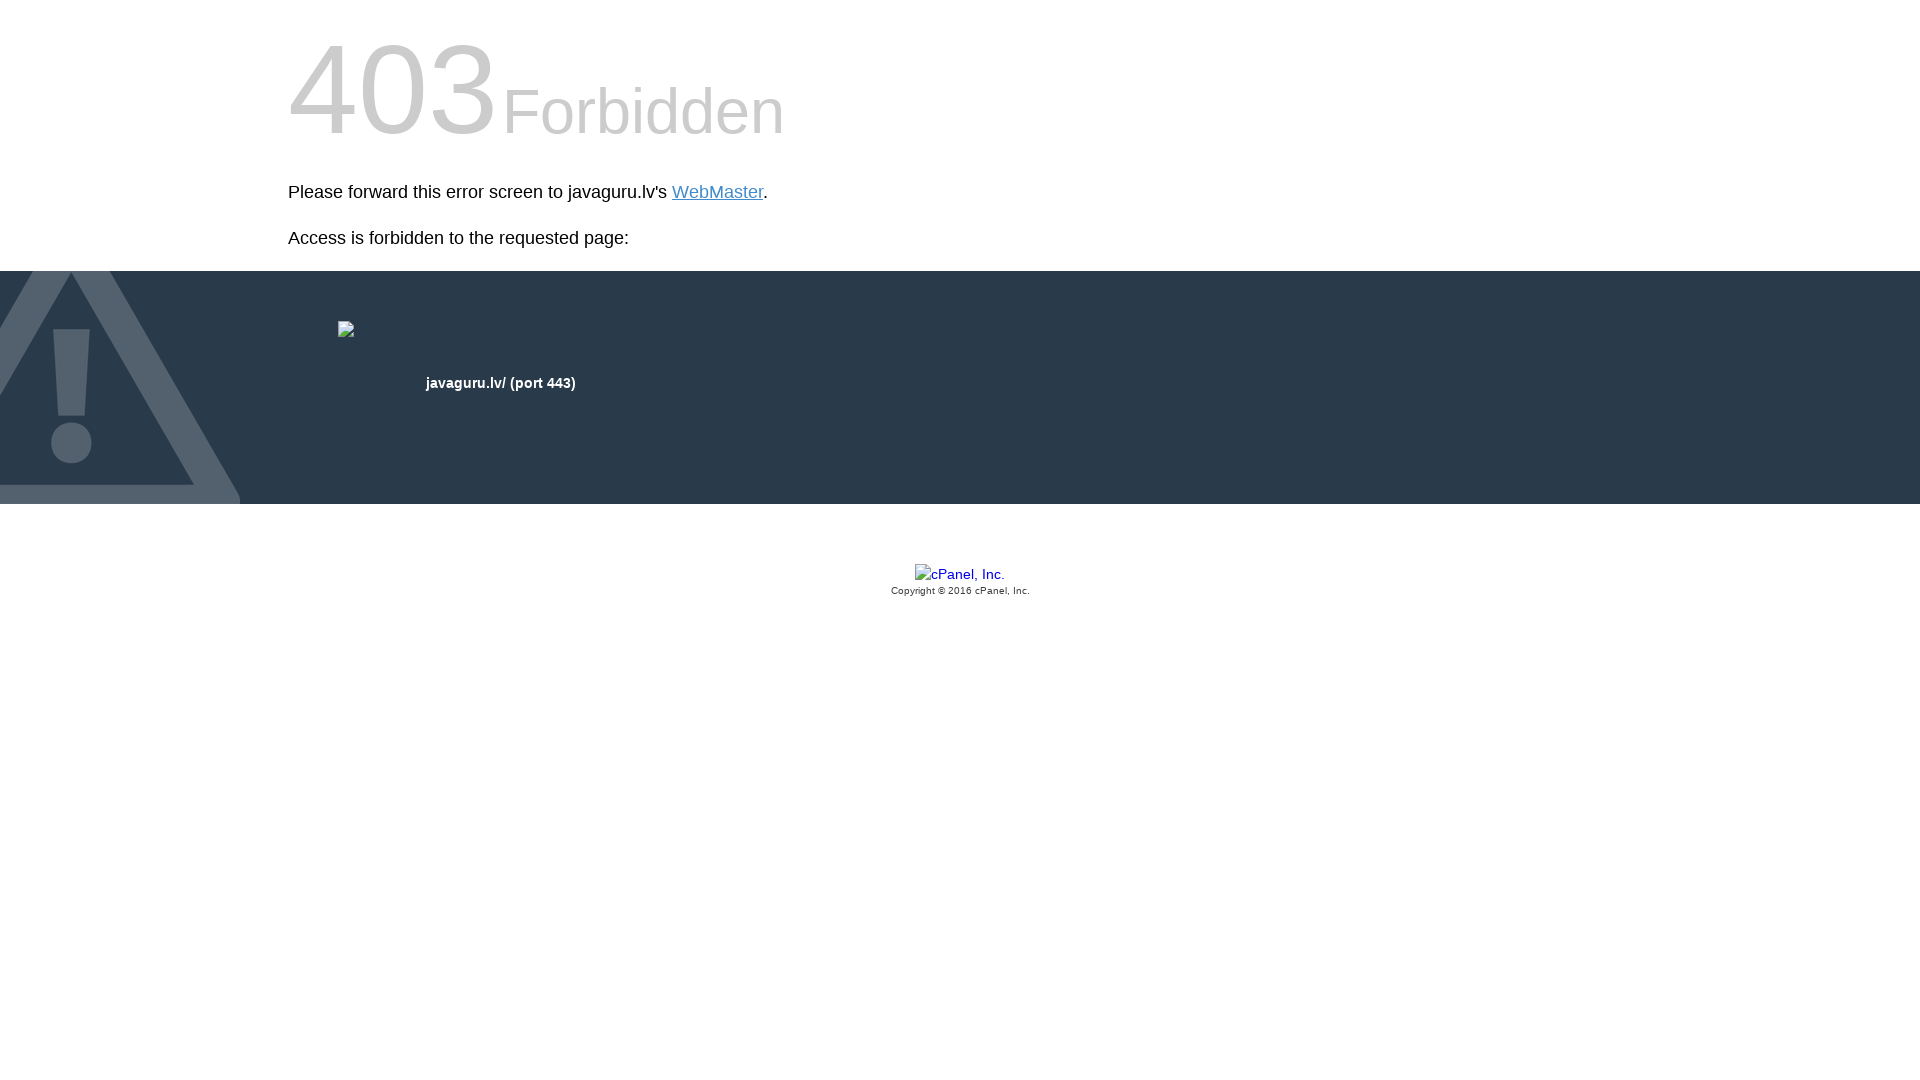

Page DOM content loaded successfully
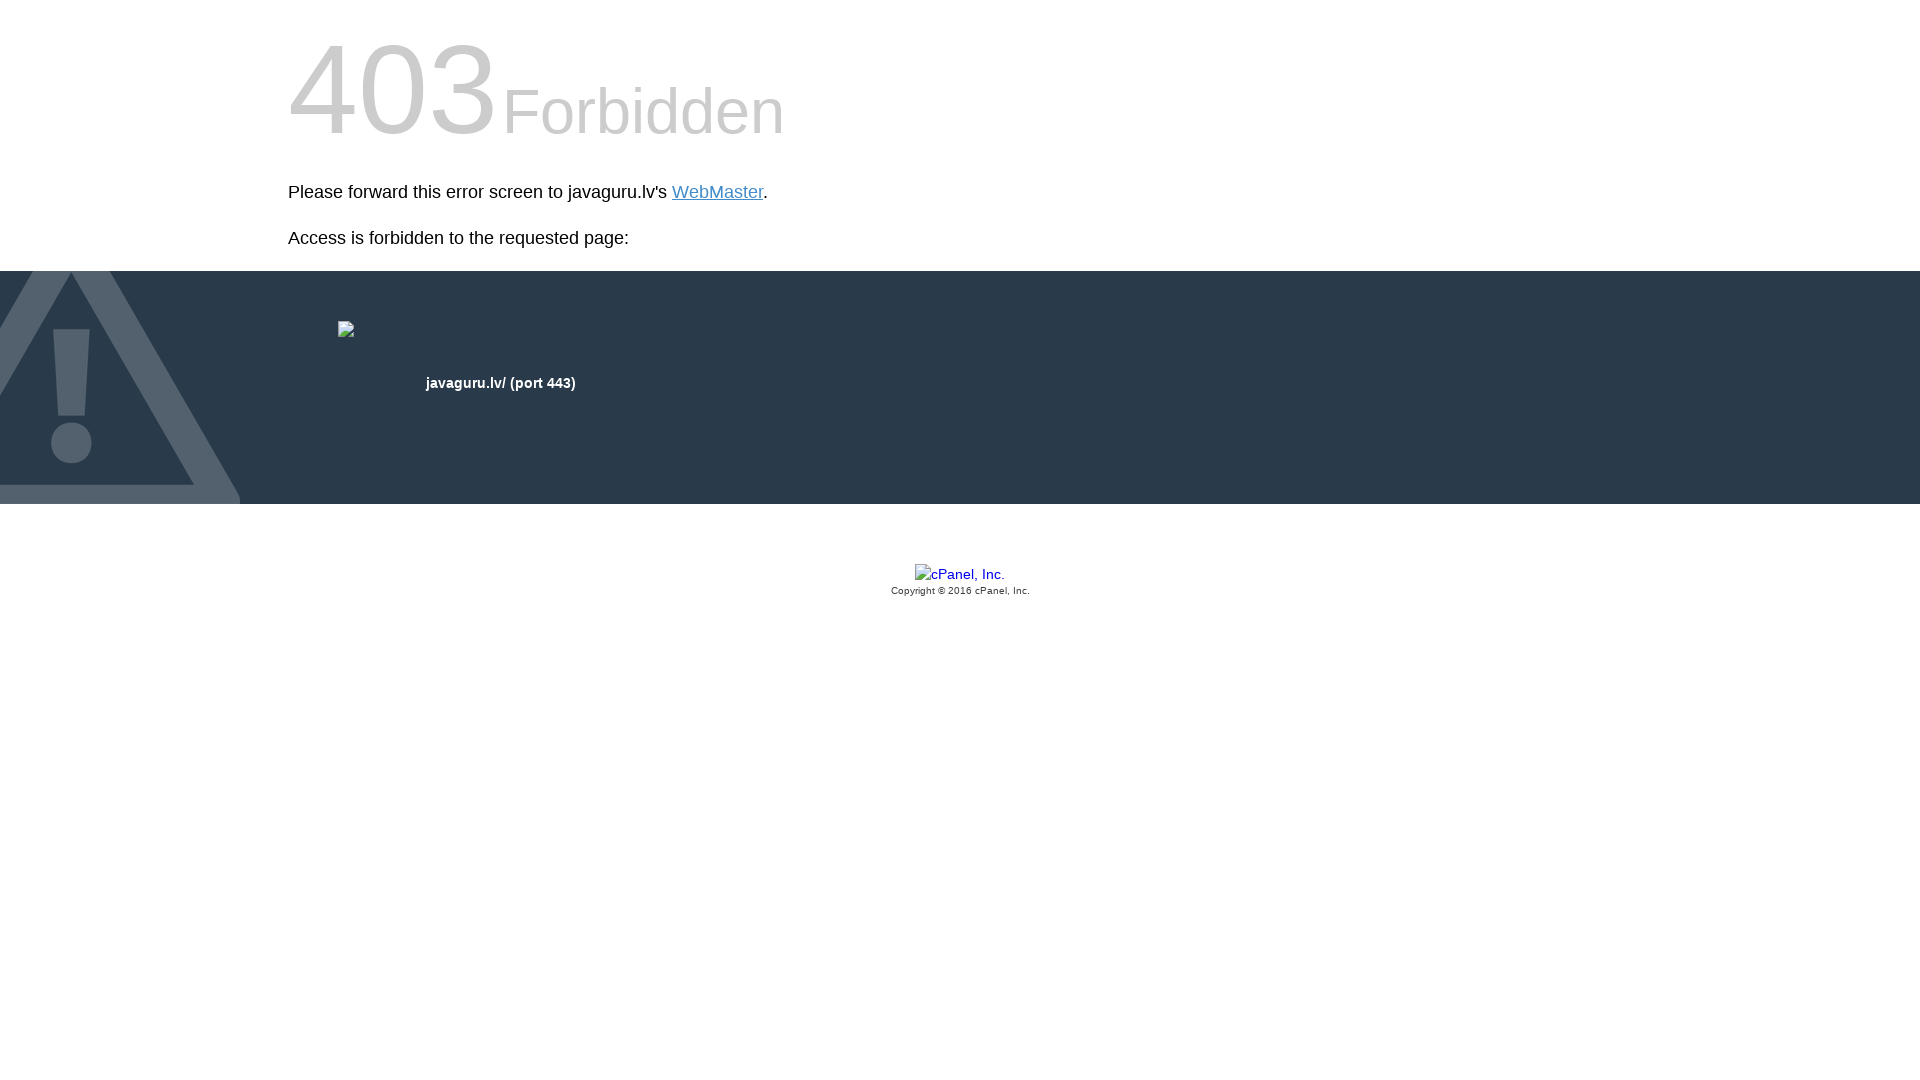

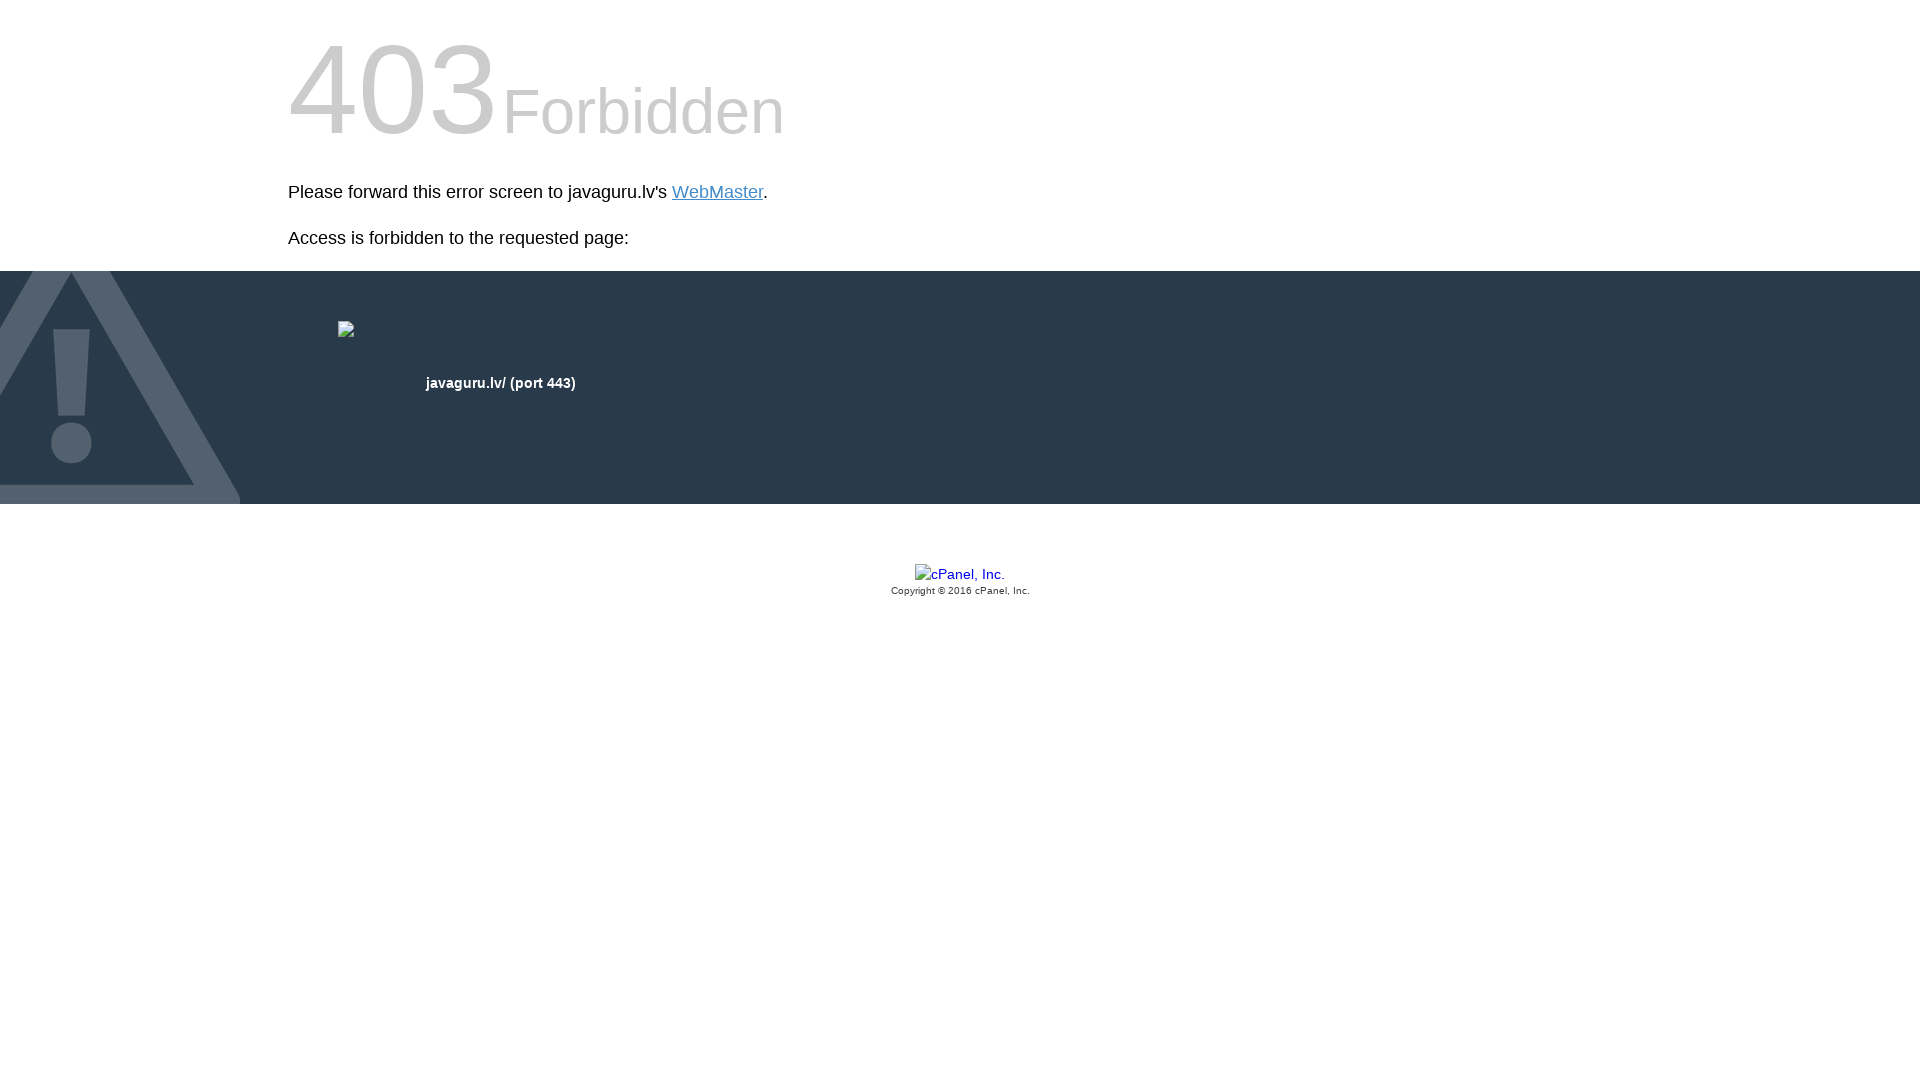